Navigates to GeeksforGeeks homepage and refreshes the page using JavaScript execution

Starting URL: https://www.geeksforgeeks.org/

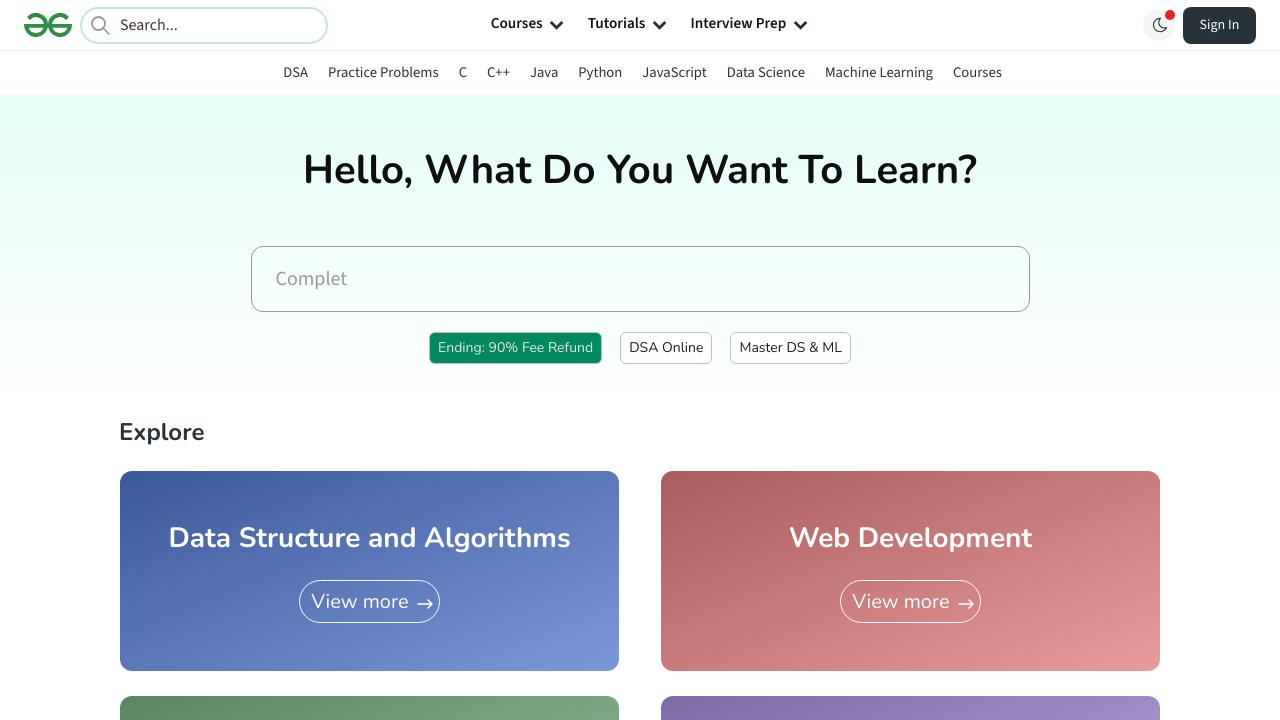

Refreshed the GeeksforGeeks homepage
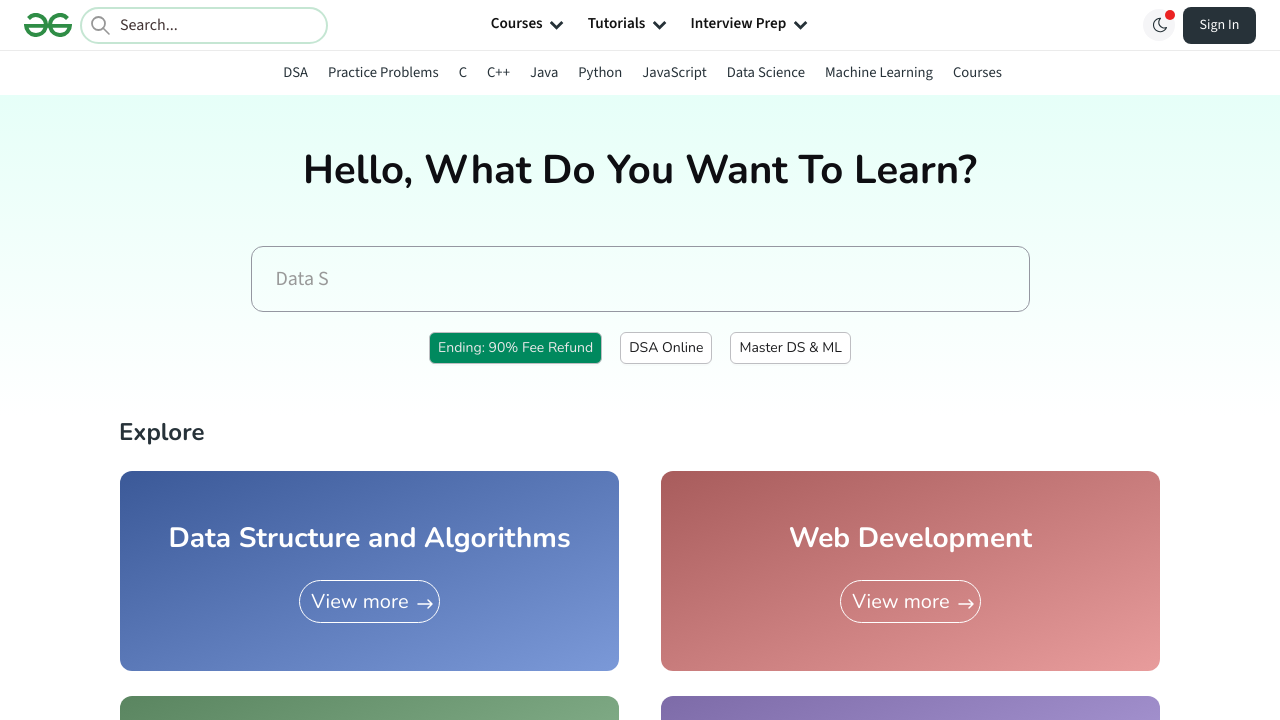

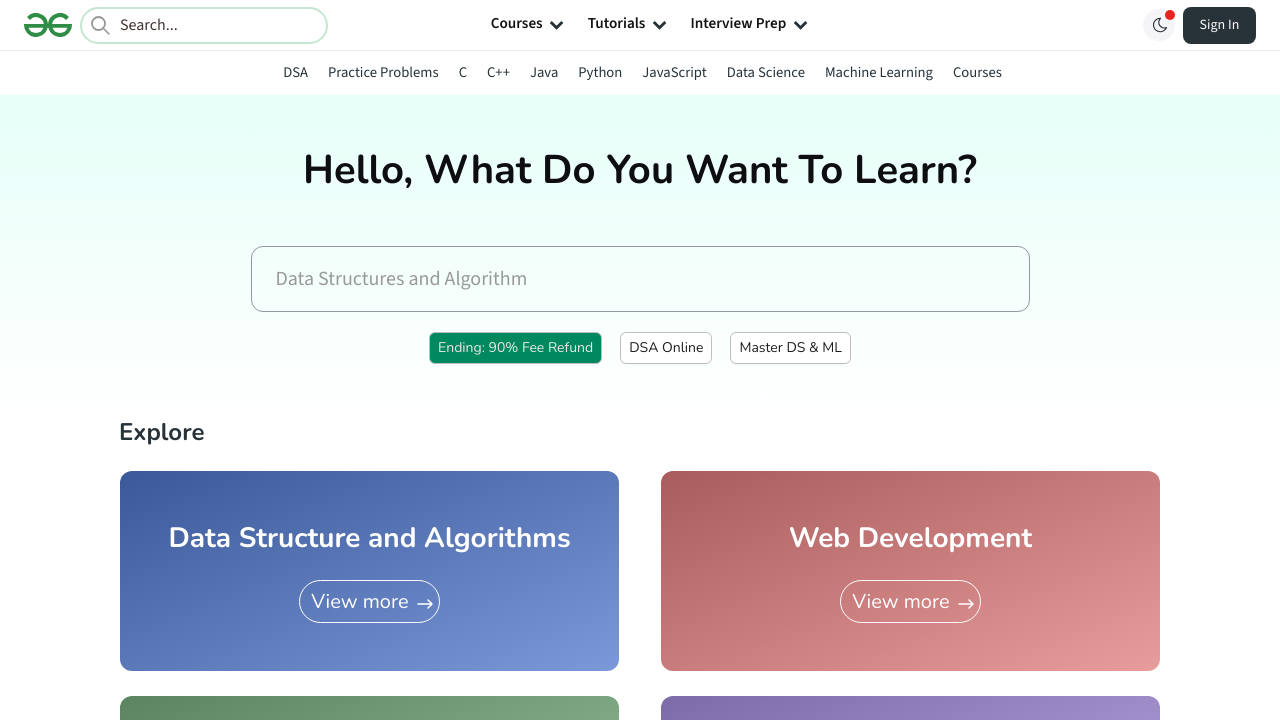